Tests the text box form on DemoQA by navigating to the Elements section, filling out a form with personal information (name, email, addresses), and verifying the submitted data is displayed correctly.

Starting URL: https://demoqa.com

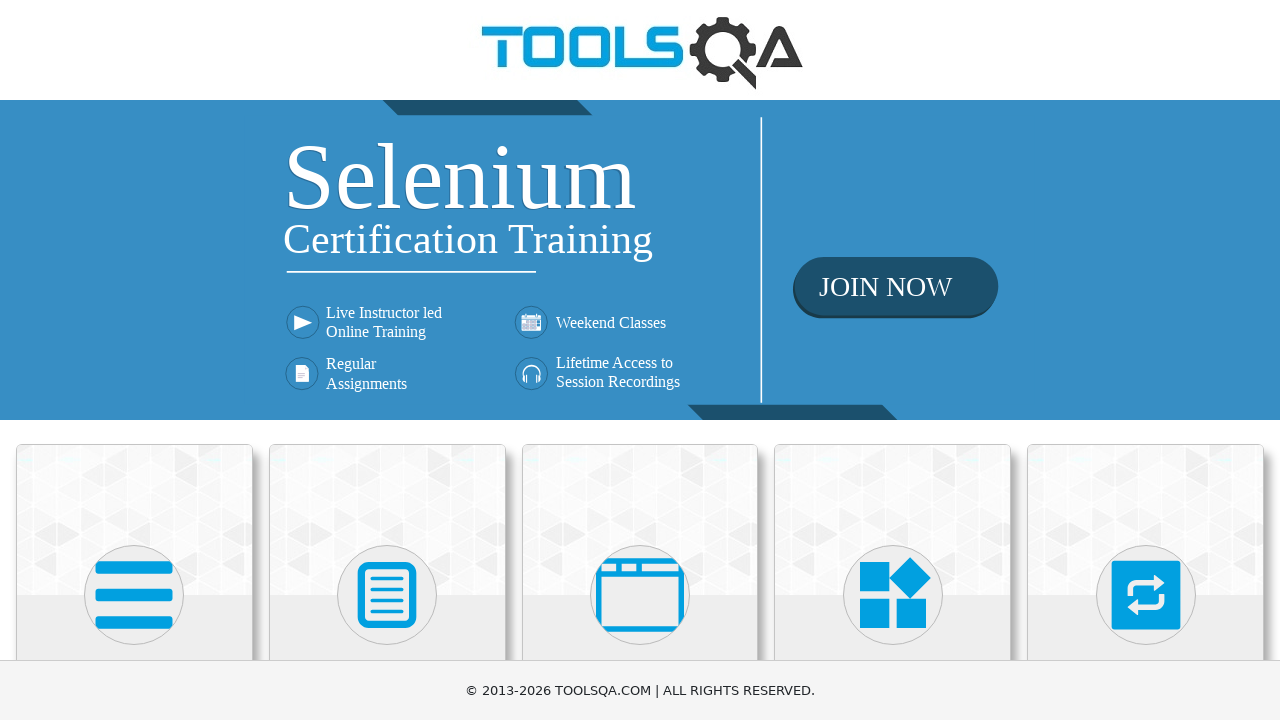

Navigated to DemoQA homepage
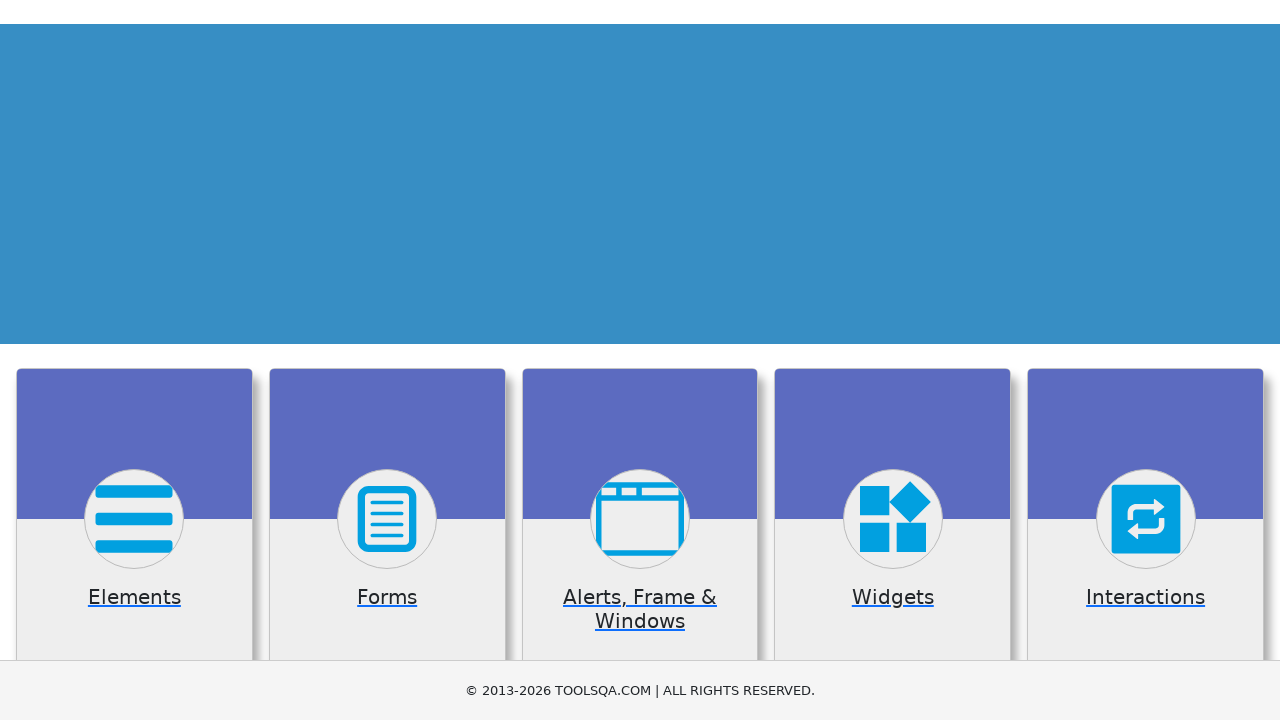

Located Elements card
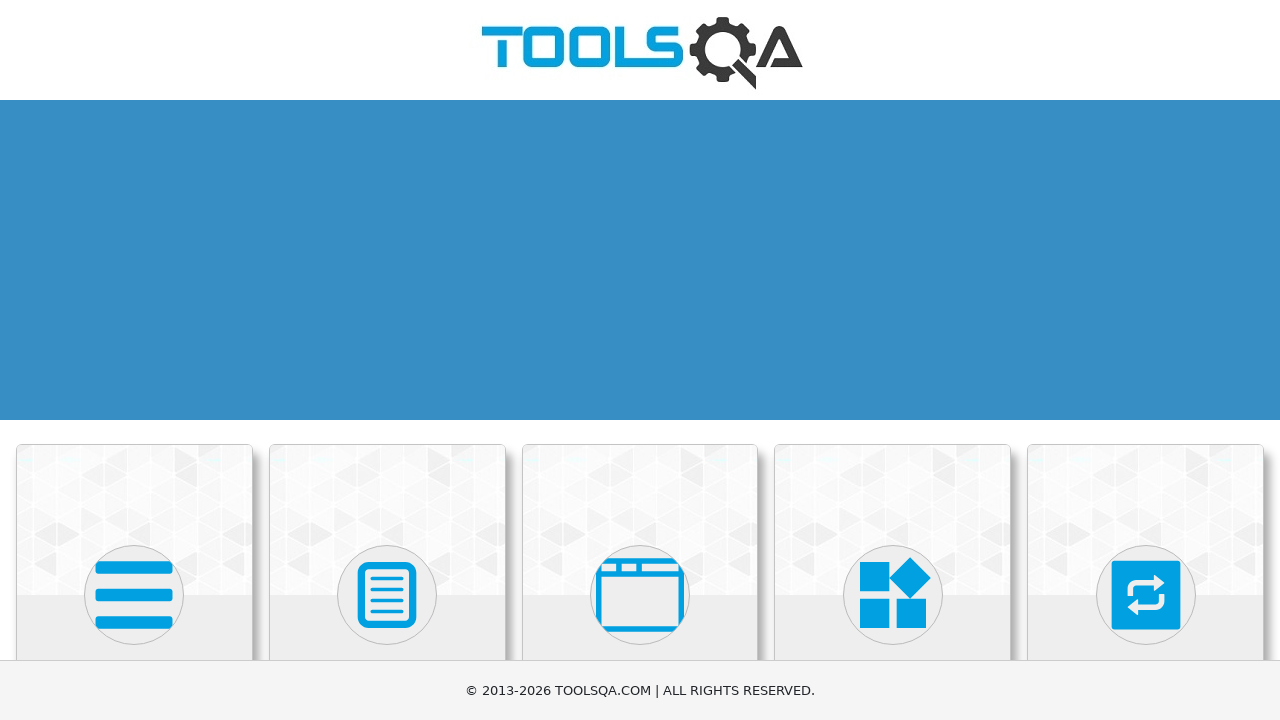

Scrolled Elements card into view
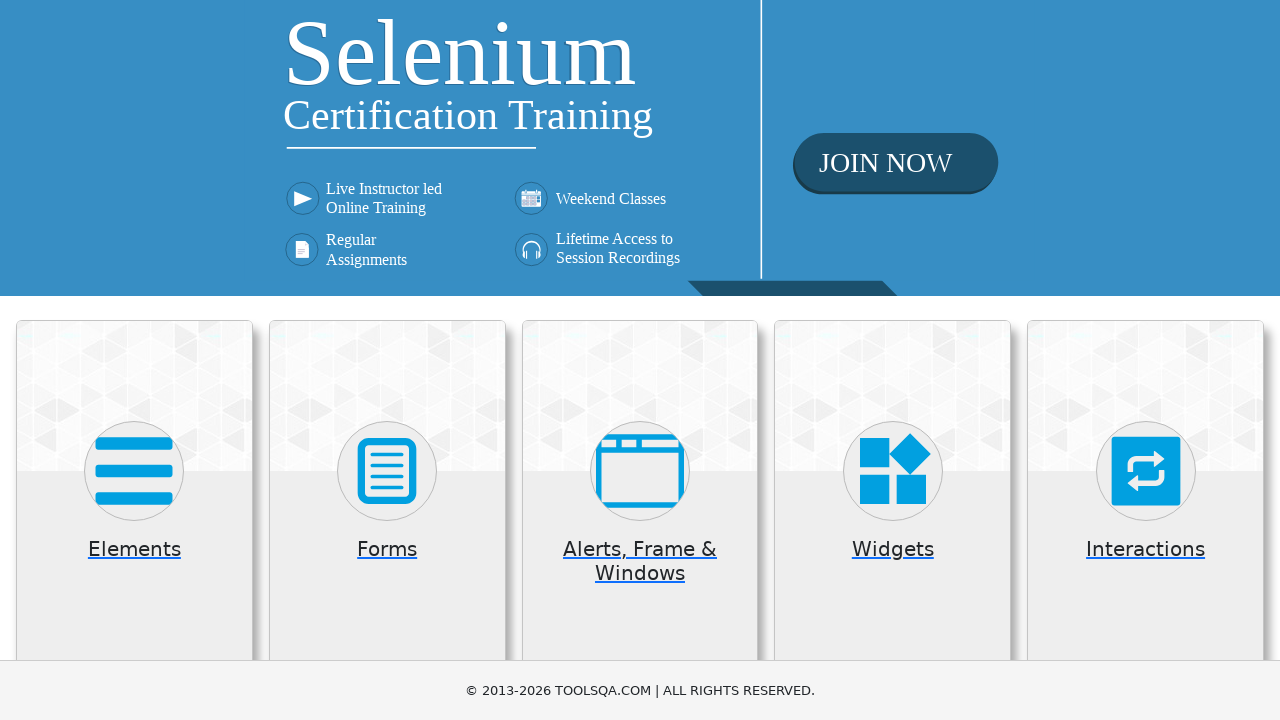

Clicked Elements card at (134, 520) on div.card.mt-4.top-card >> nth=0
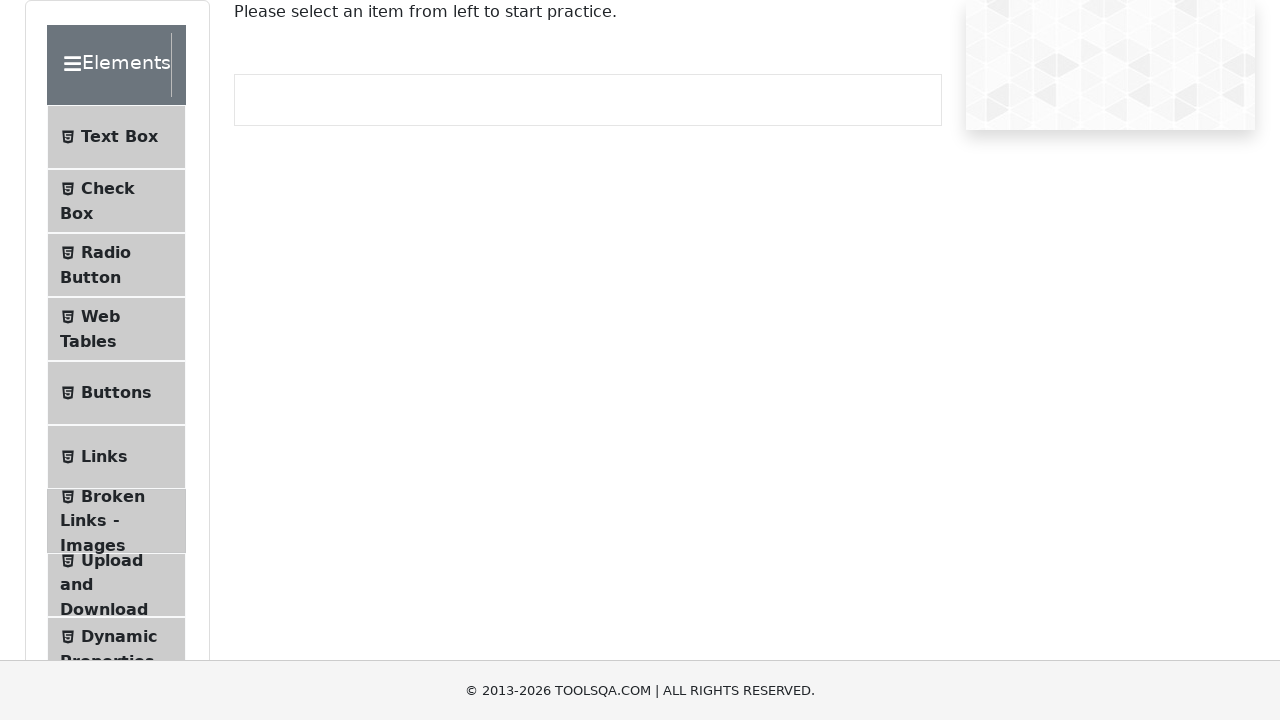

Located Text Box menu item
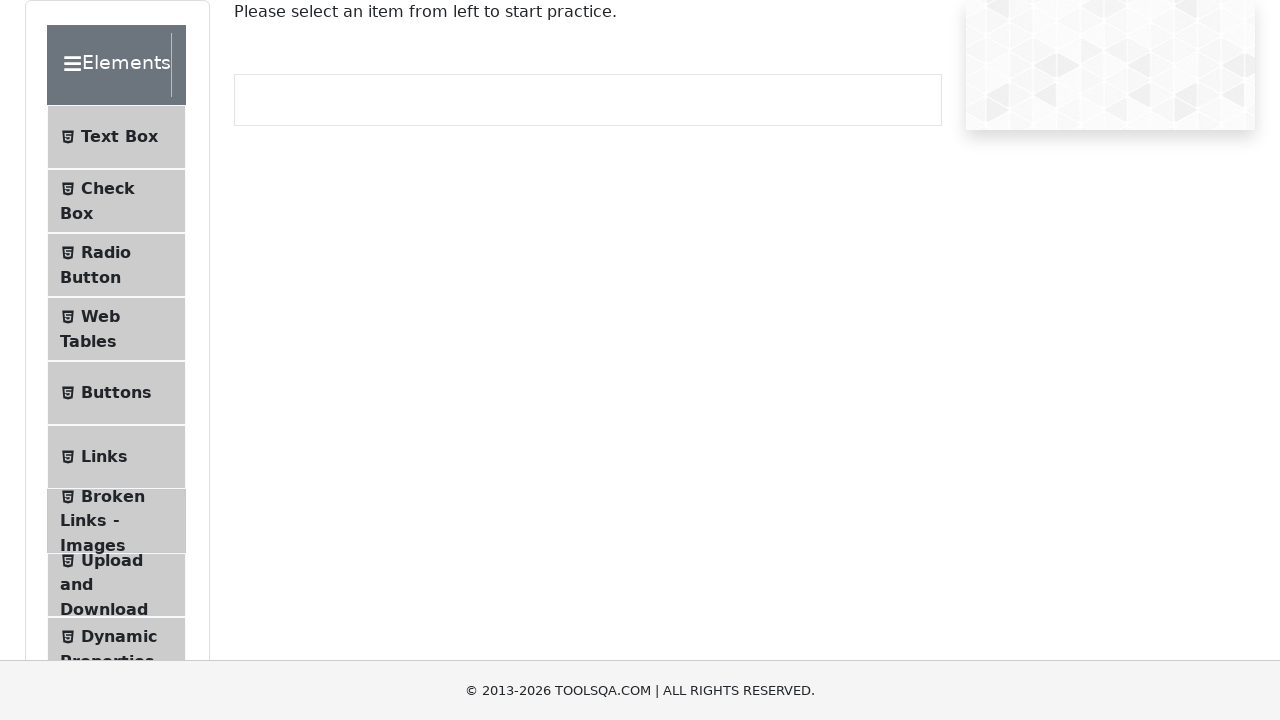

Scrolled Text Box menu item into view
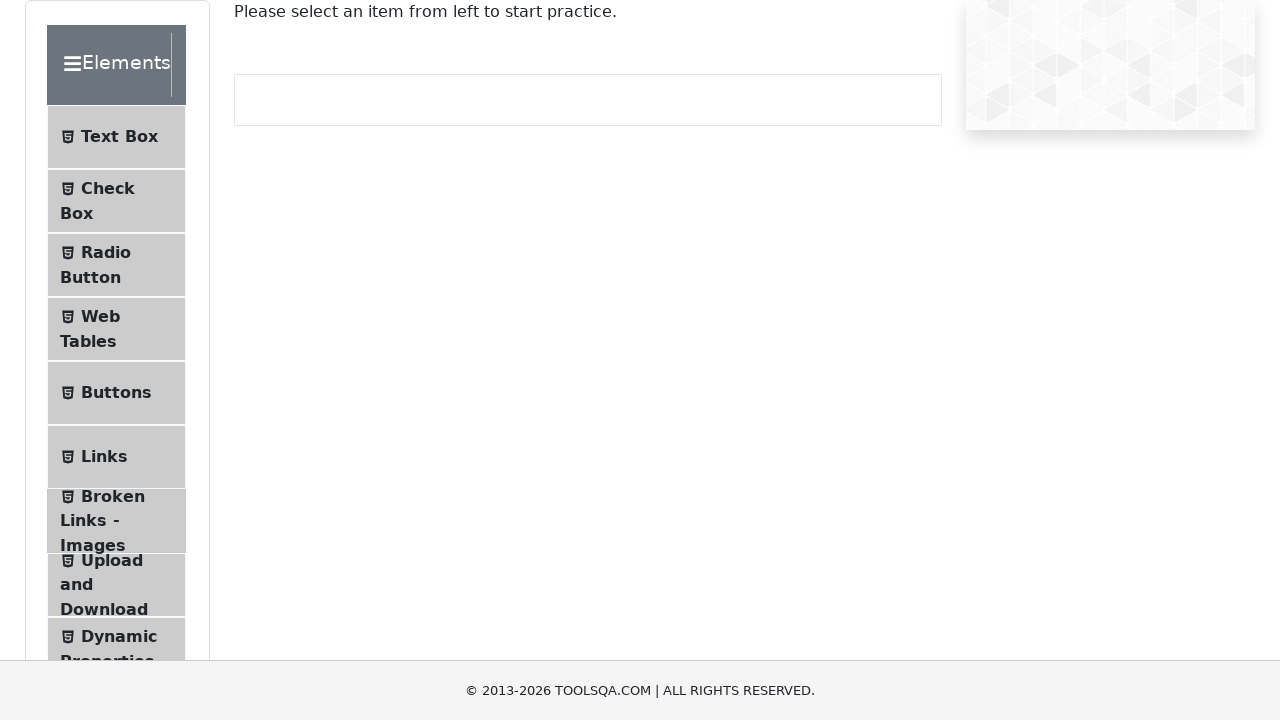

Clicked Text Box menu item at (116, 137) on div.element-list.collapse.show li#item-0
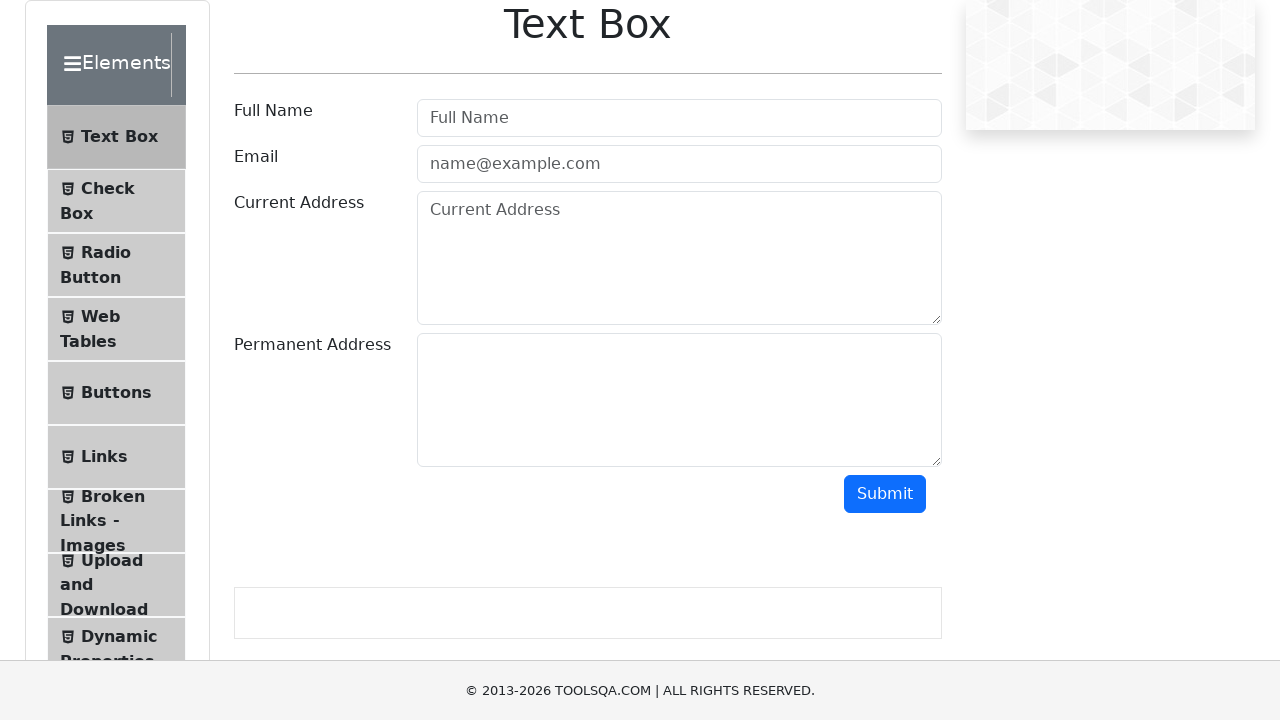

Filled Full Name field with 'Poopa Loopa' on input[placeholder='Full Name']
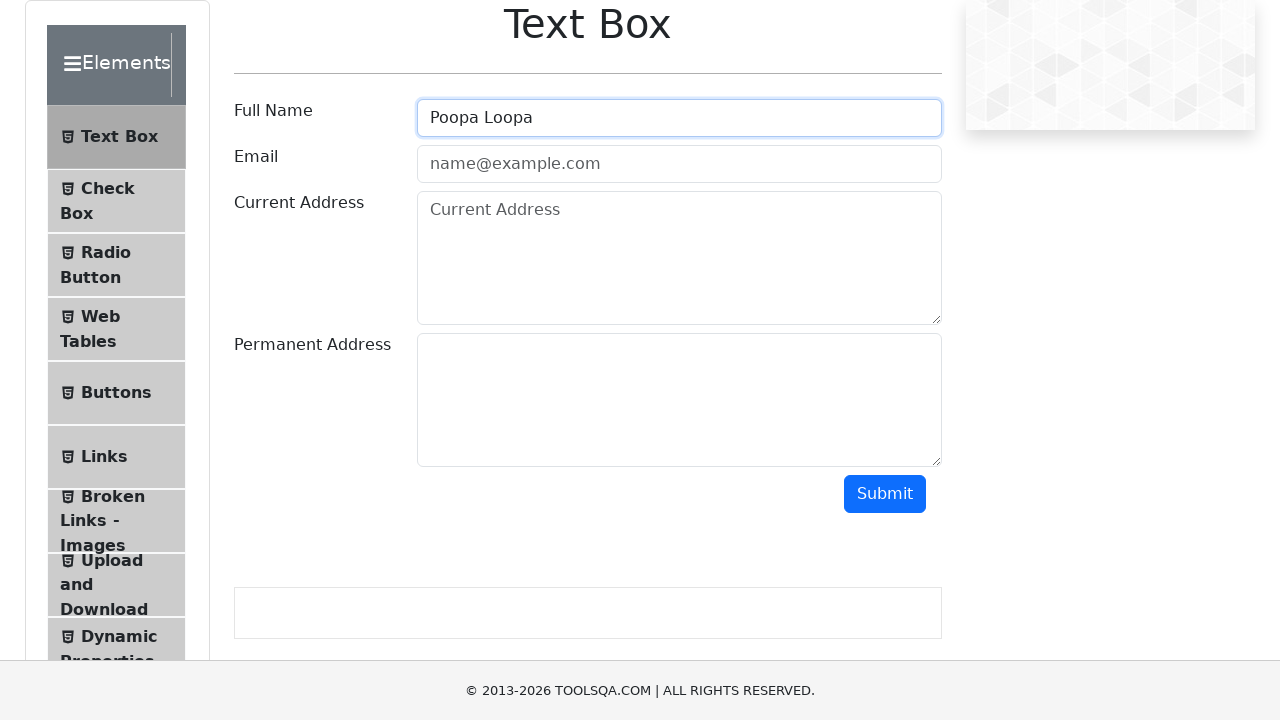

Filled Email field with 'poopa@loopa.com' on input#userEmail
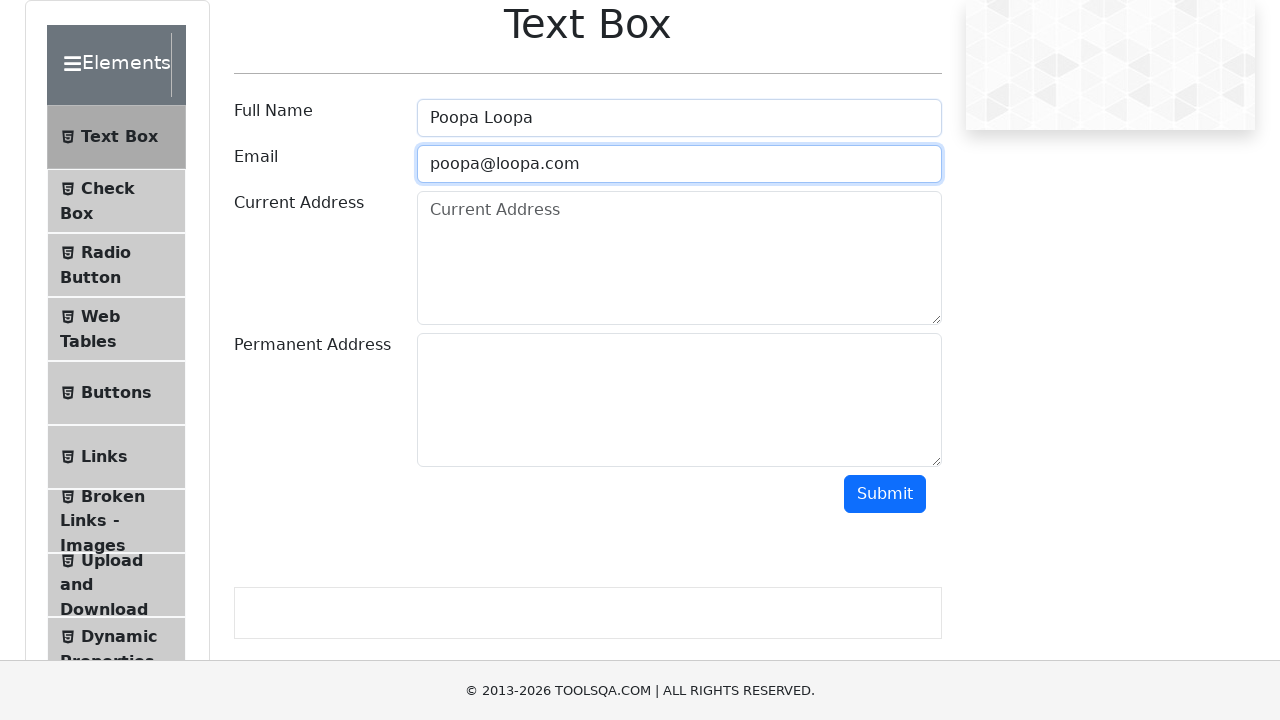

Filled Current Address field with 'Pushkin's street, Kolotushkin's house' on textarea#currentAddress
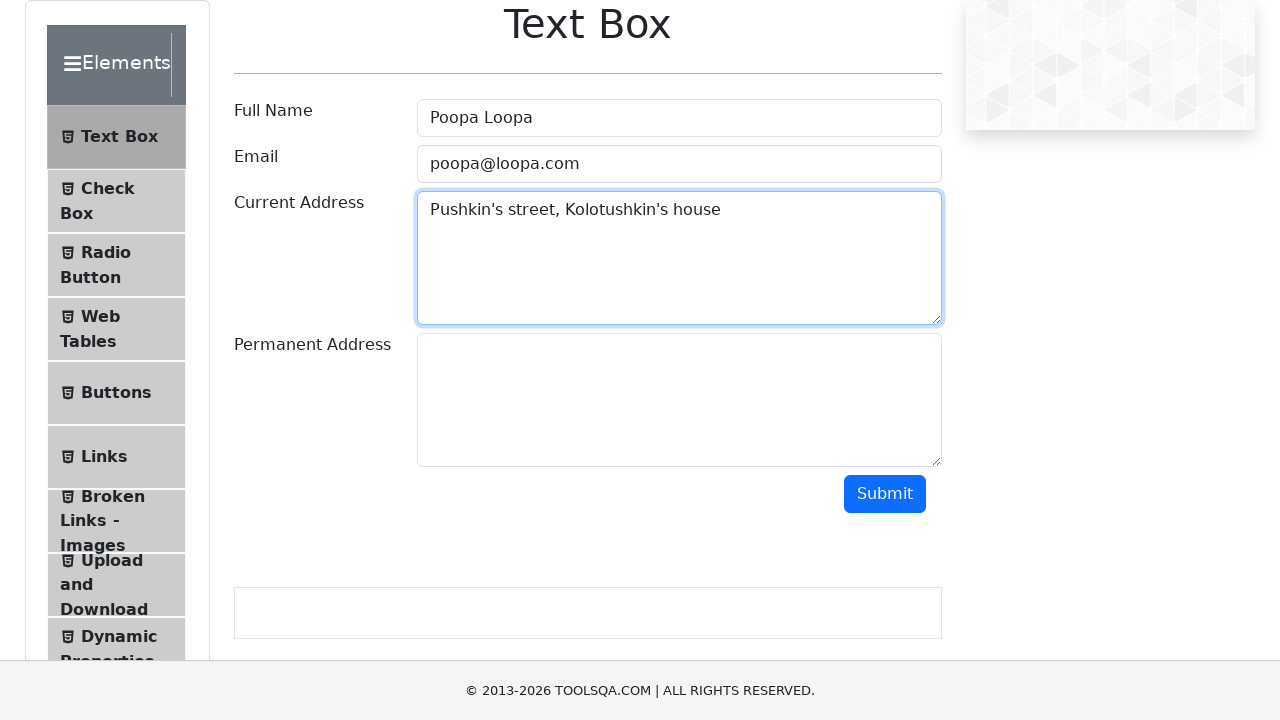

Filled Permanent Address field with 'Same as current' on textarea#permanentAddress
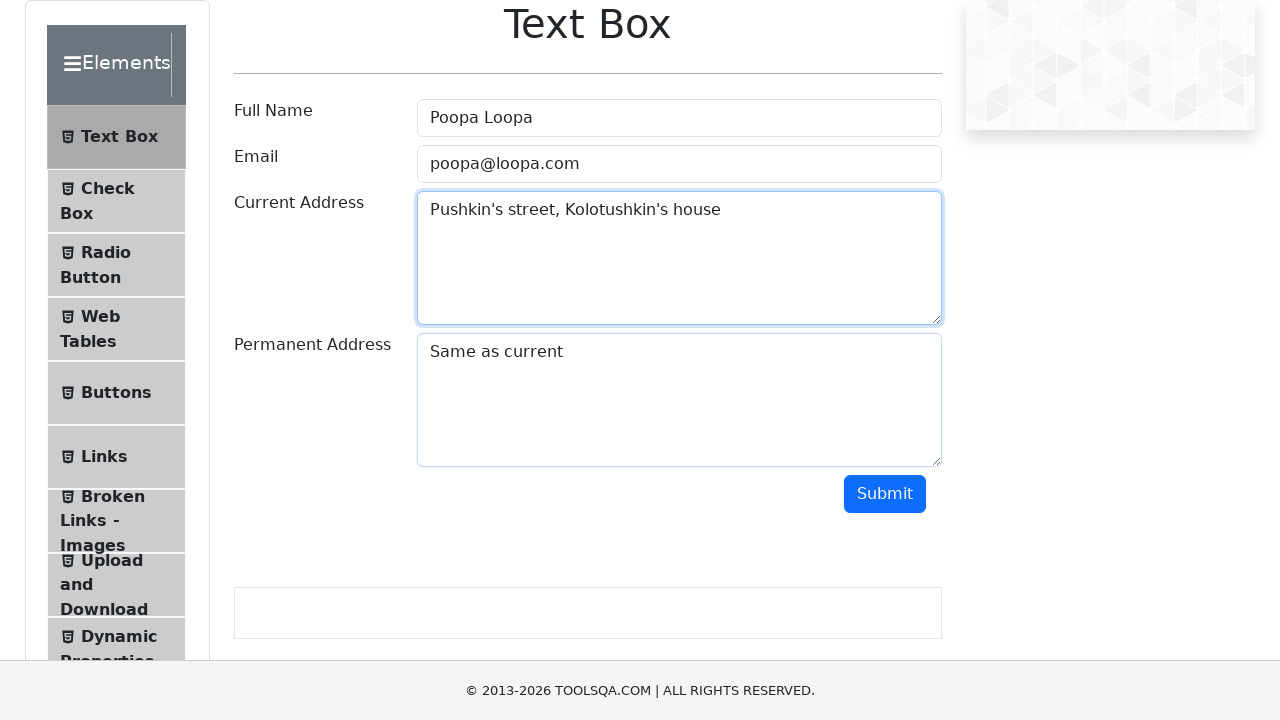

Located Submit button
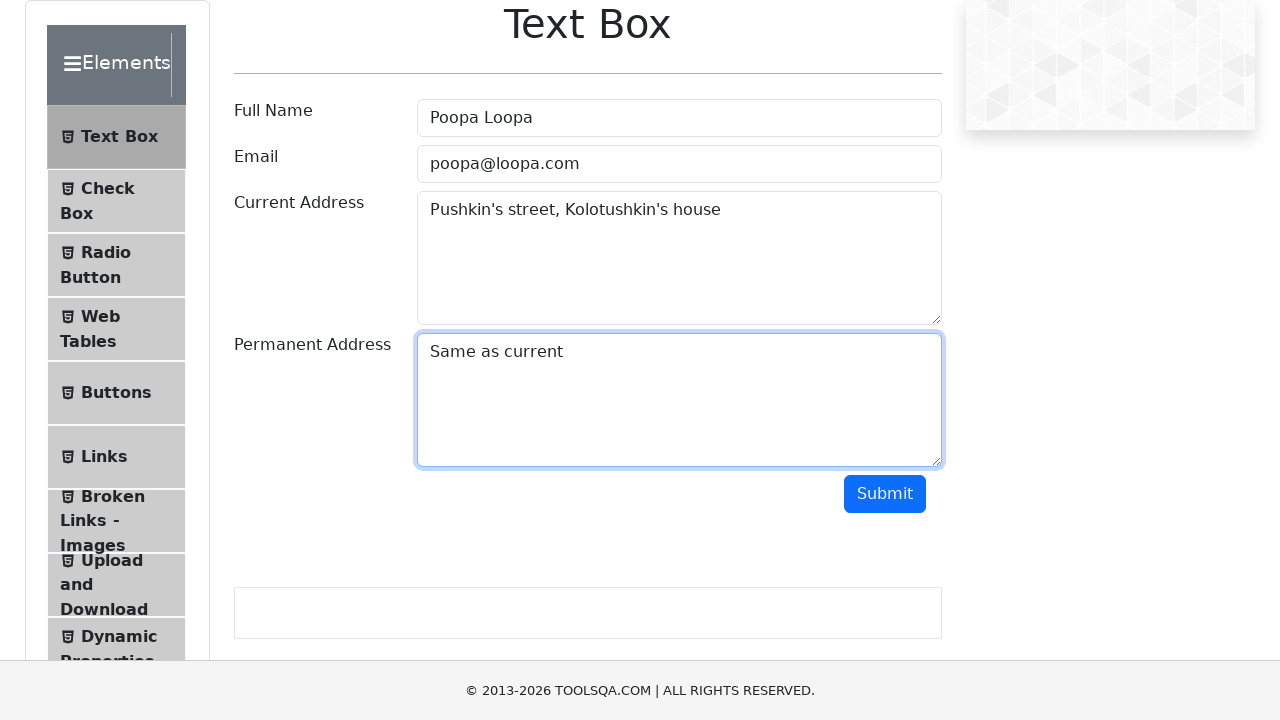

Scrolled Submit button into view
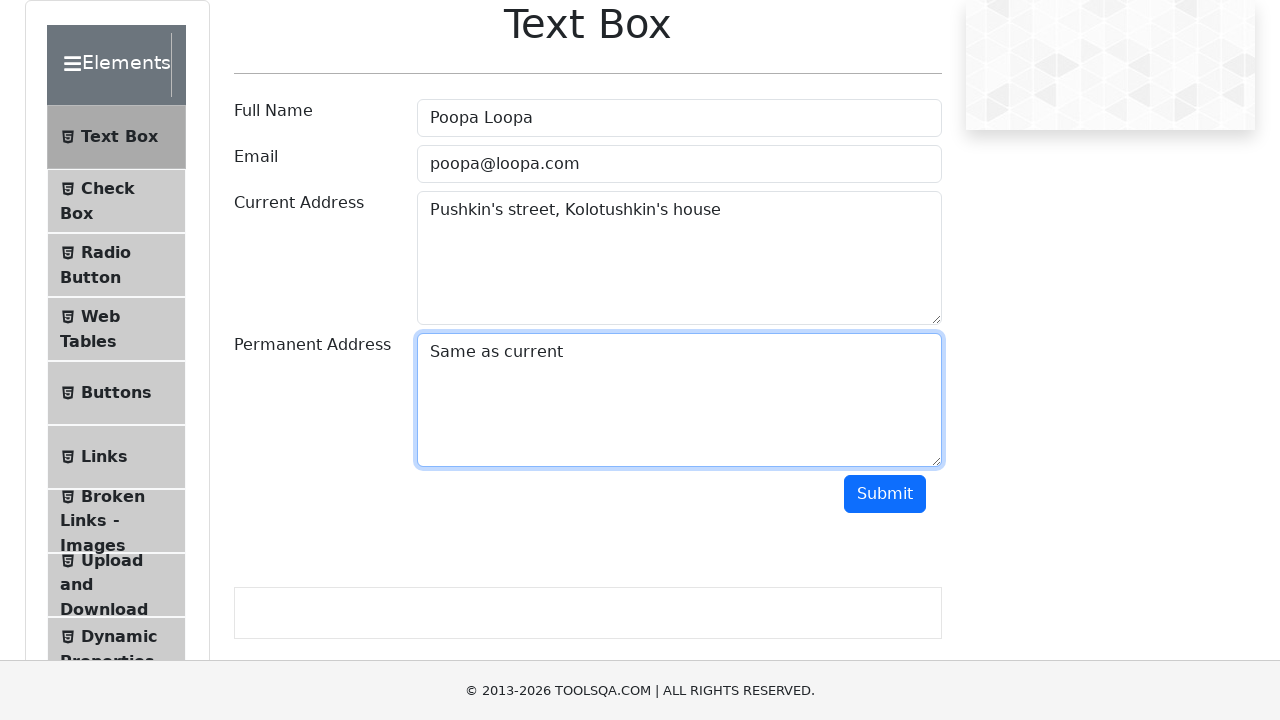

Clicked Submit button to submit the form at (885, 494) on button#submit
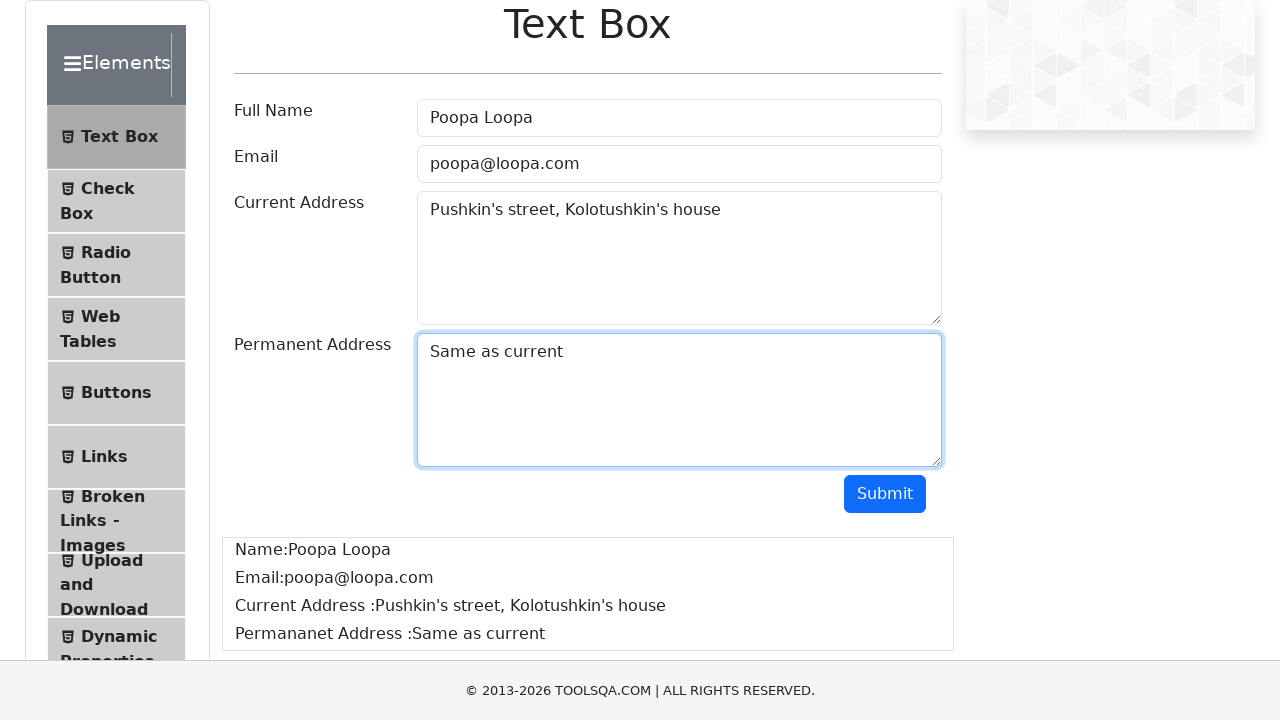

Verified Name result element loaded
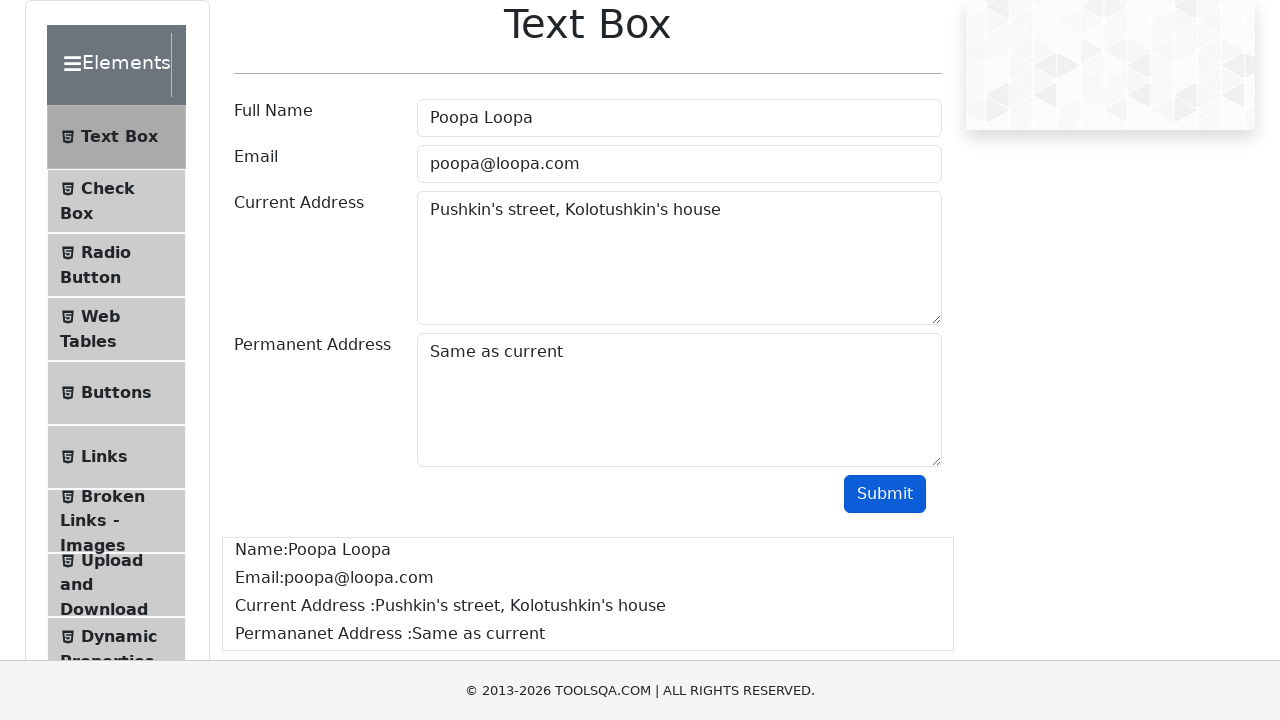

Verified Email result element loaded
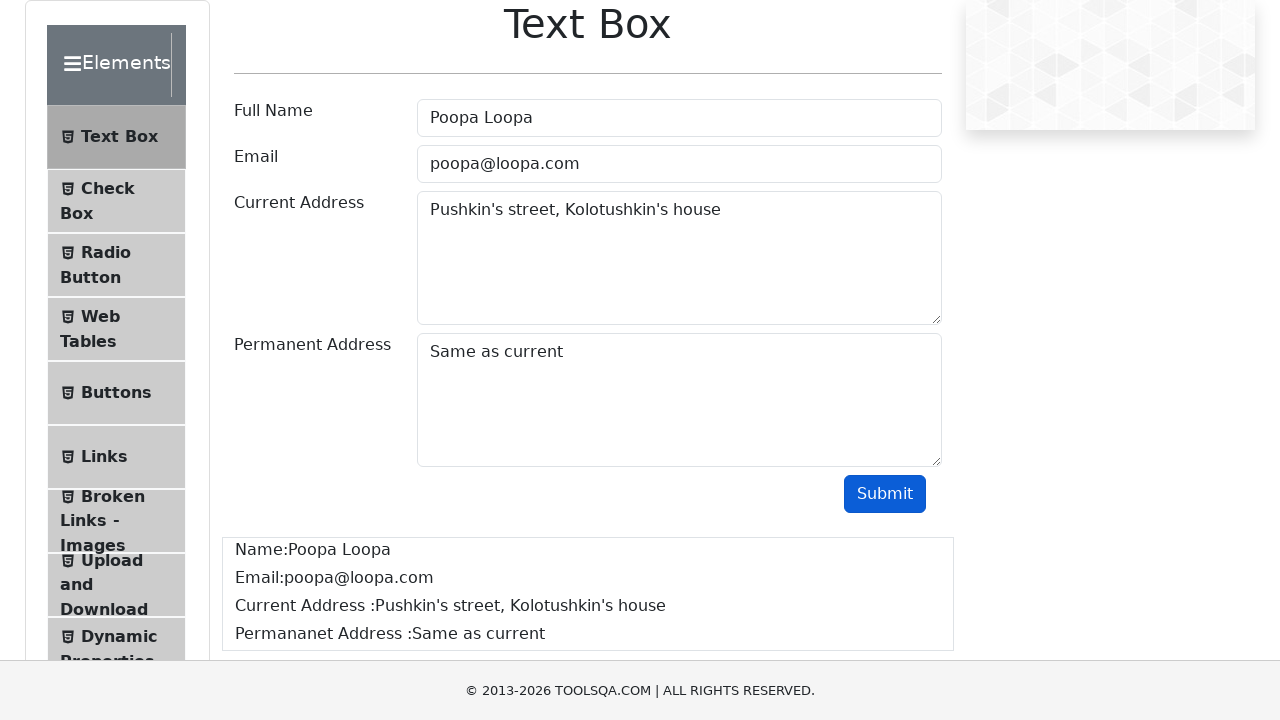

Verified Current Address result element loaded
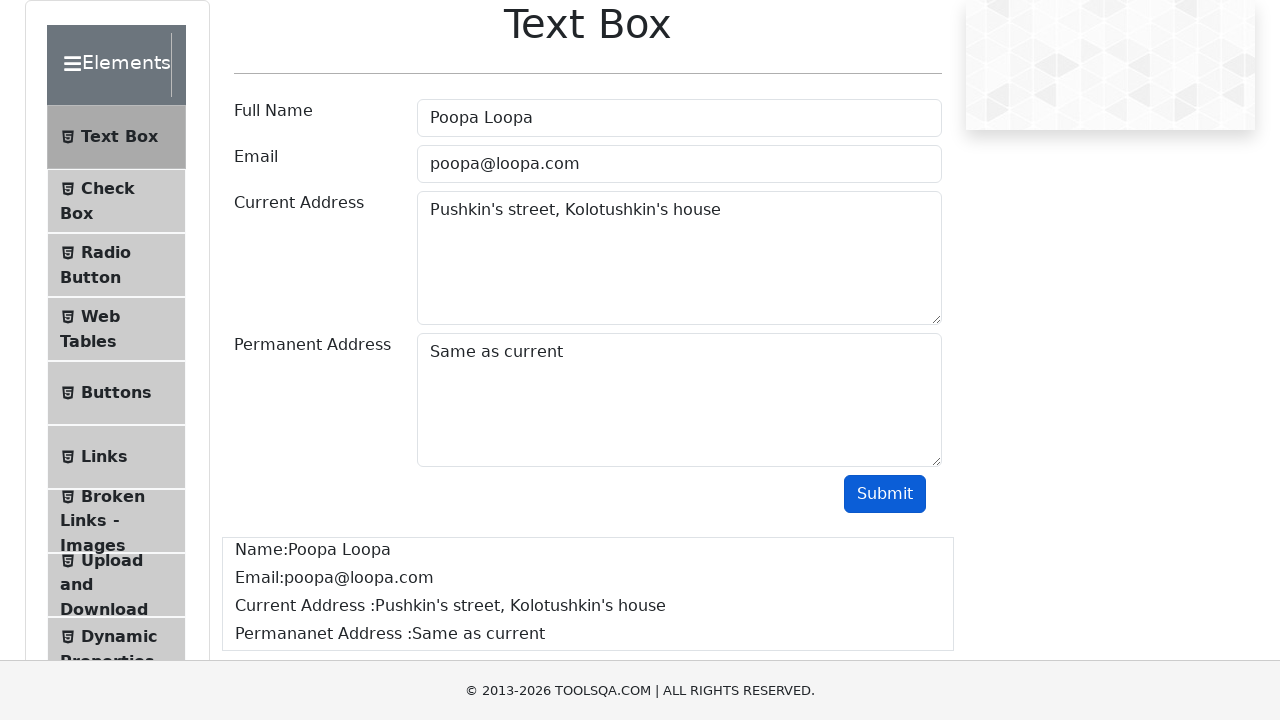

Verified Permanent Address result element loaded
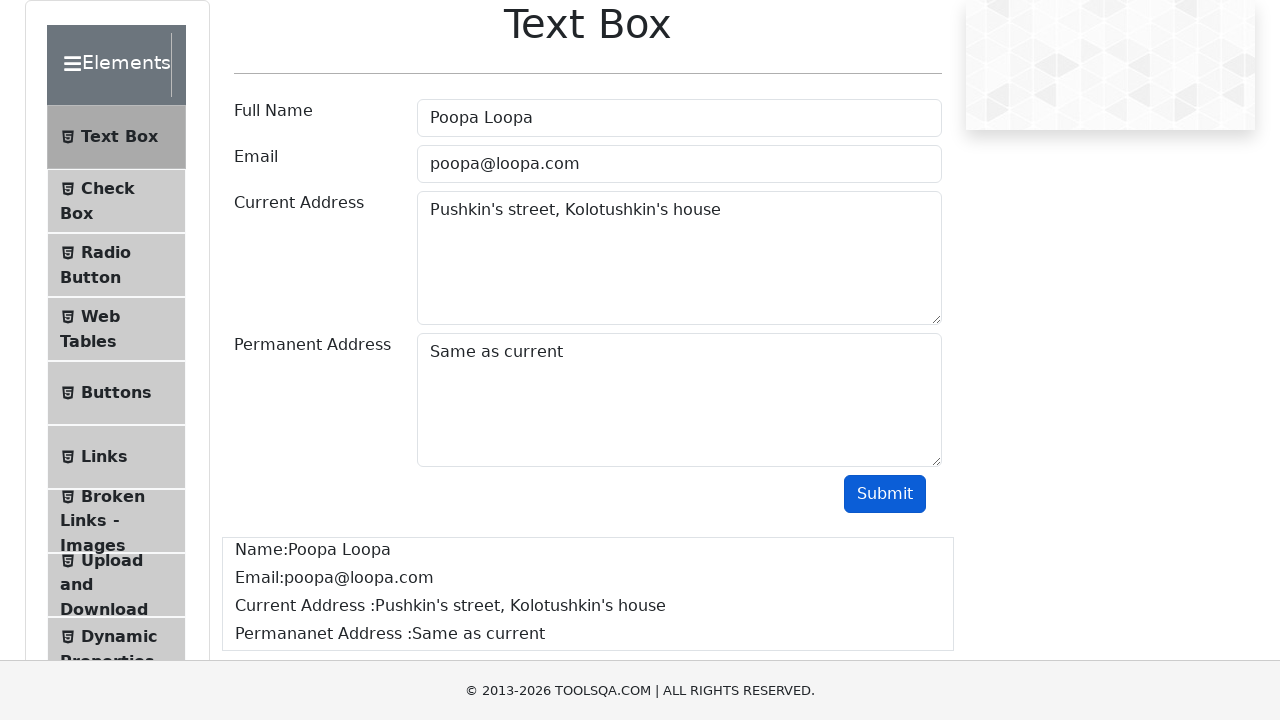

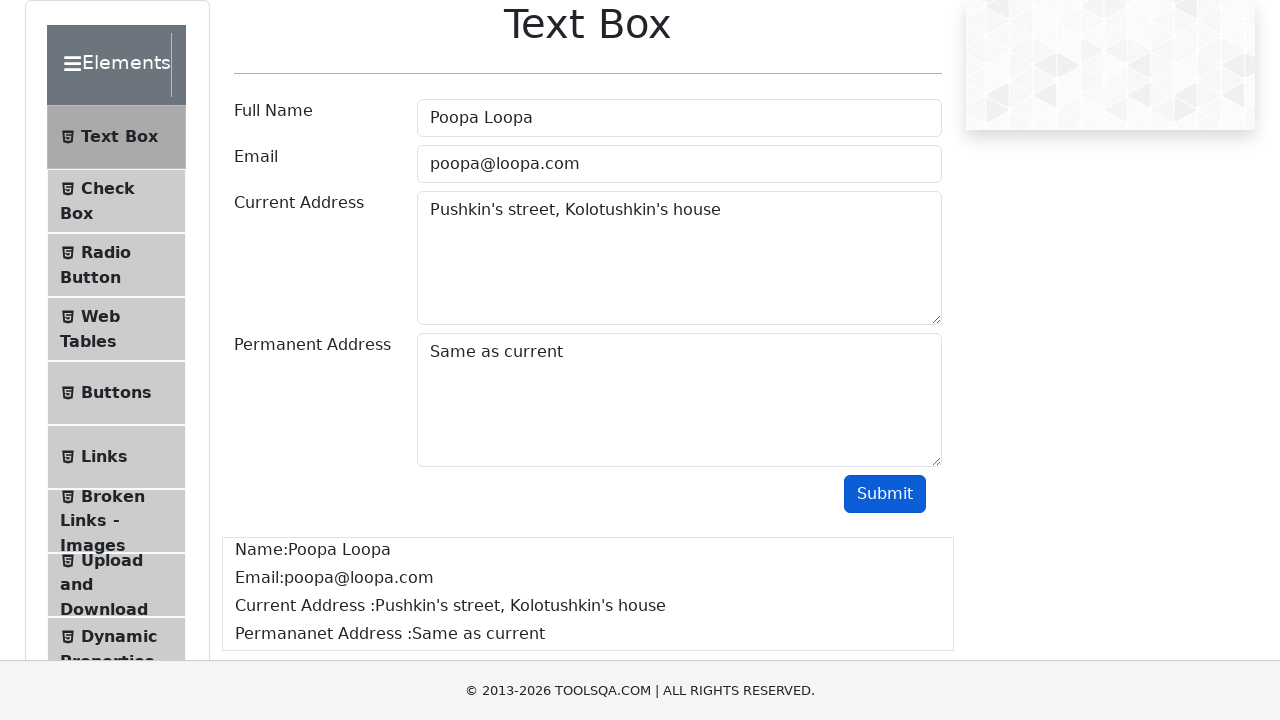